Tests drag and drop by offset action by dragging box A to the position of box B

Starting URL: https://crossbrowsertesting.github.io/drag-and-drop

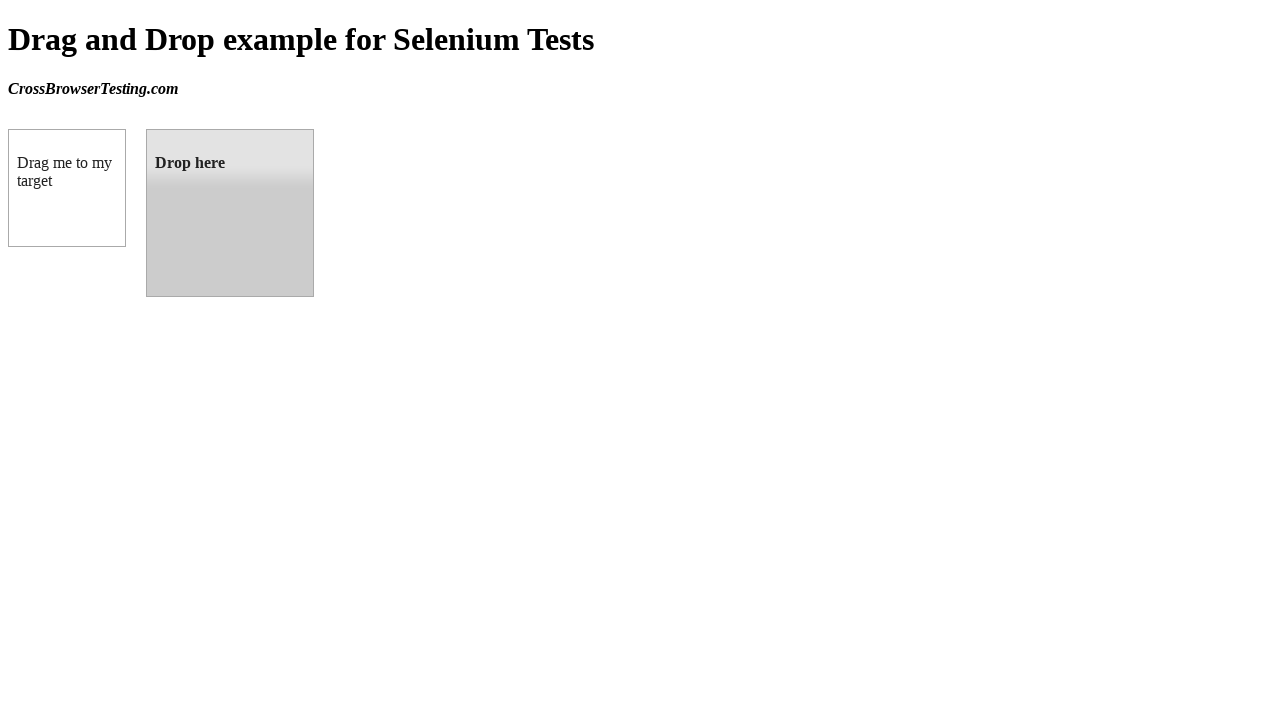

Located draggable element with id 'draggable'
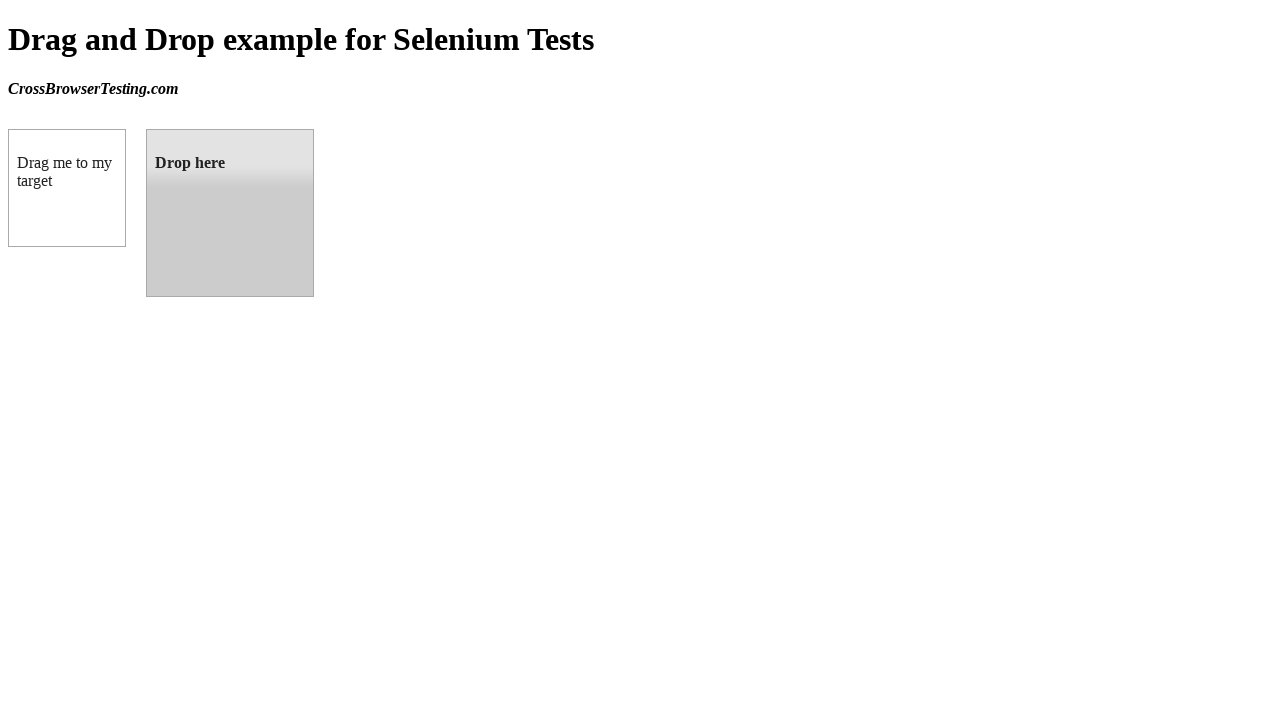

Located droppable element with id 'droppable'
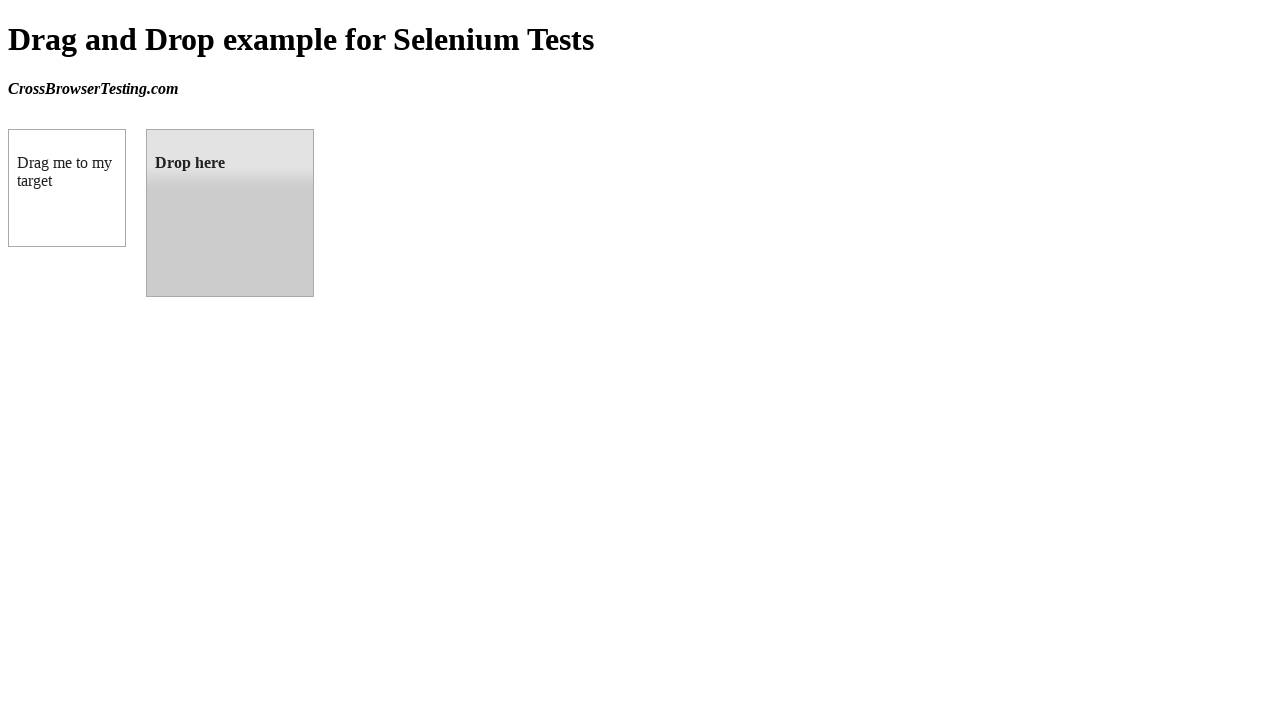

Retrieved bounding box coordinates of target droppable element
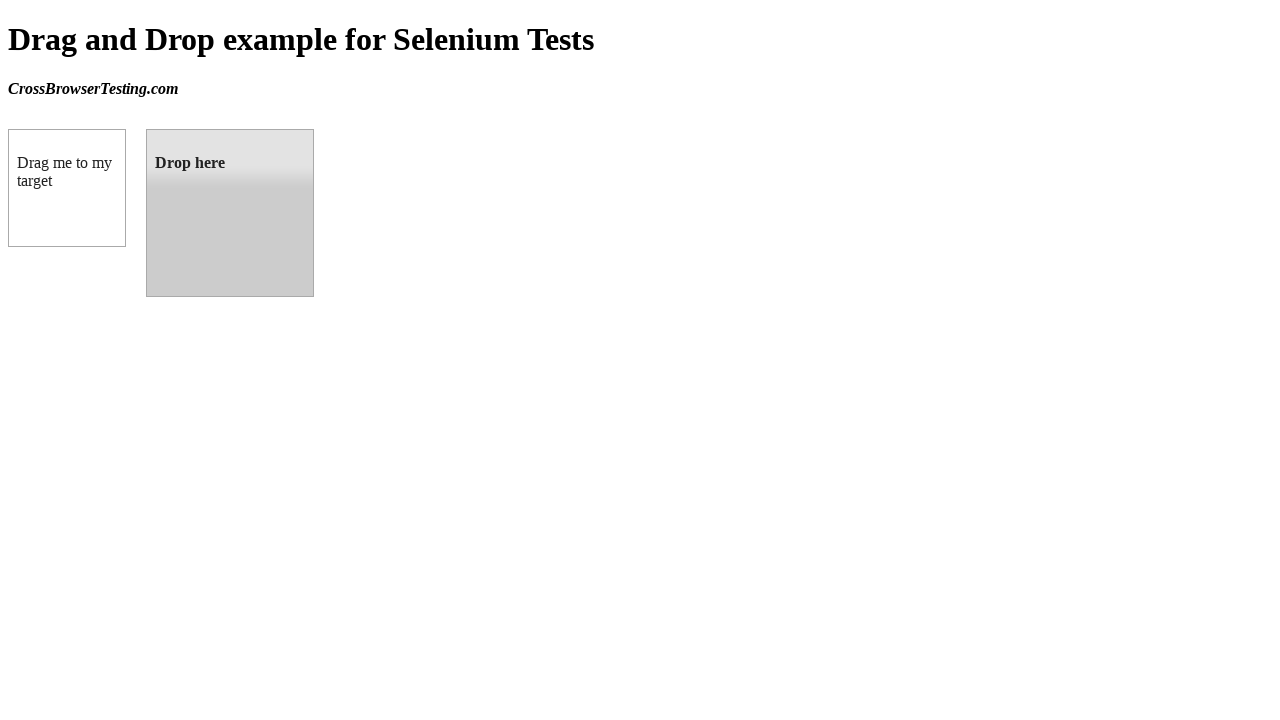

Dragged box A to the position of box B at (230, 213)
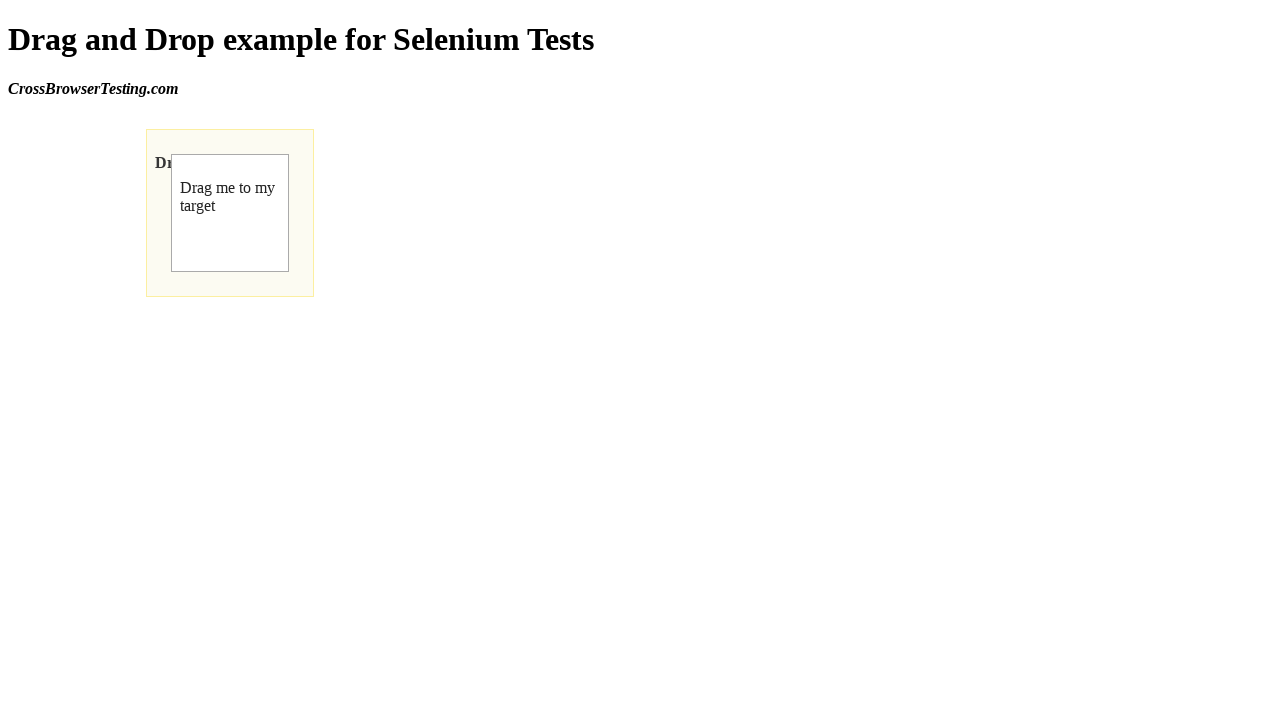

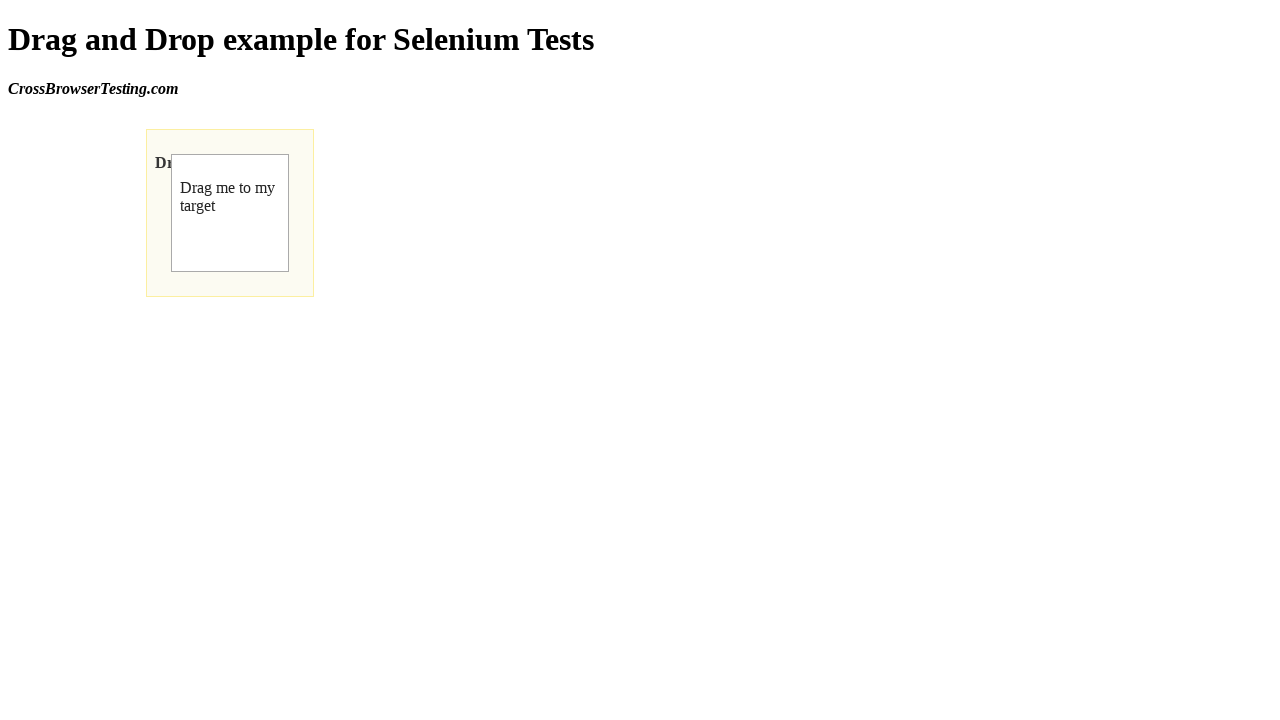